Tests date picker functionality by entering a date value and submitting it with the Enter key

Starting URL: https://formy-project.herokuapp.com/datepicker

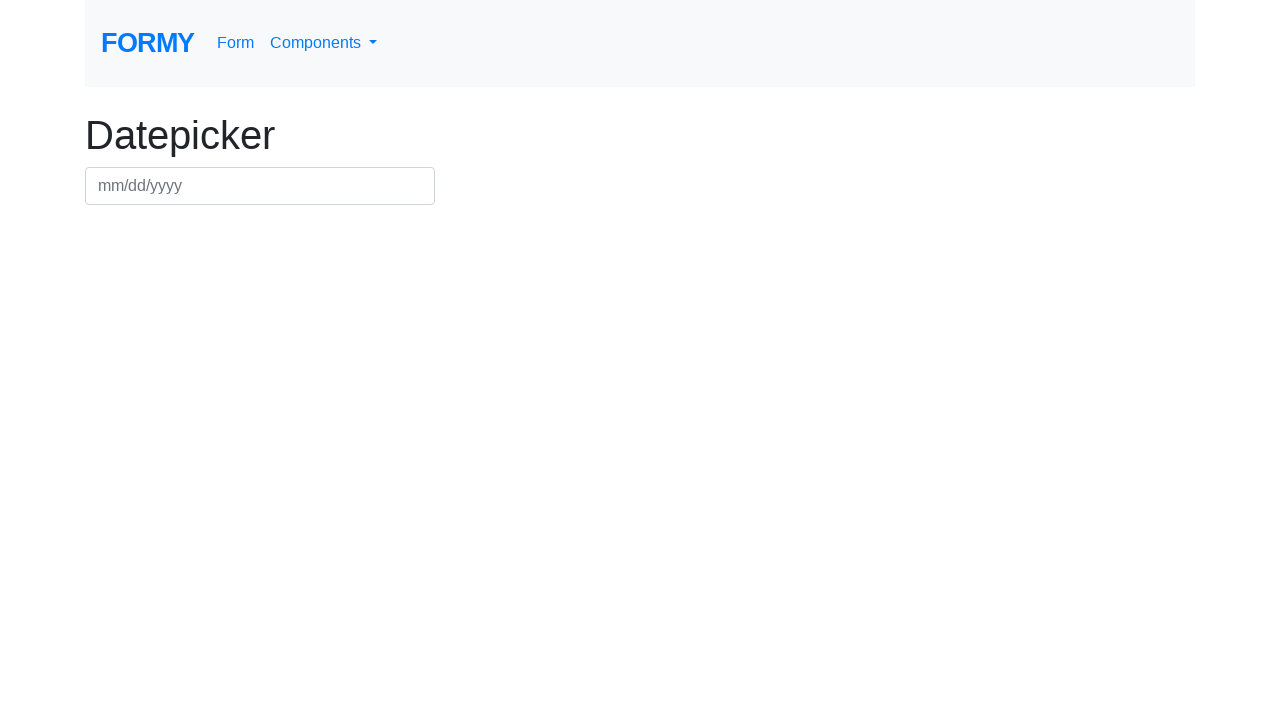

Filled date picker field with '03/03/2020' on #datepicker
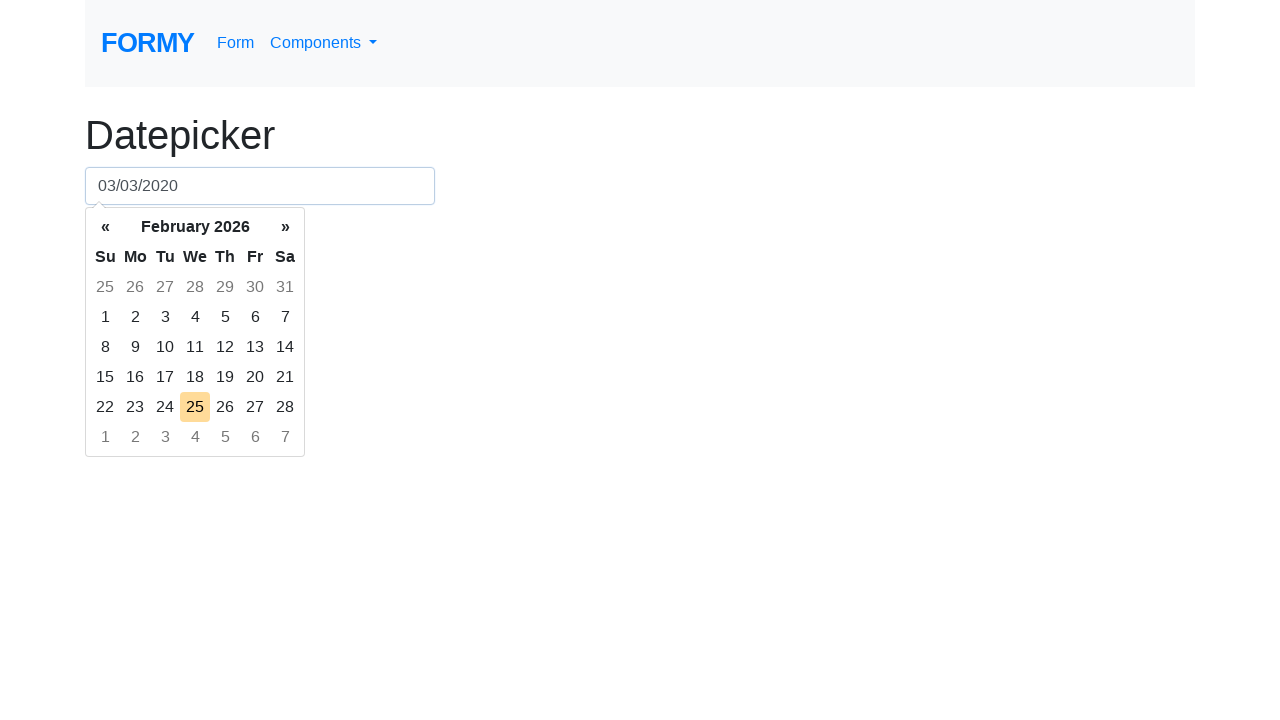

Pressed Enter key to submit the date on #datepicker
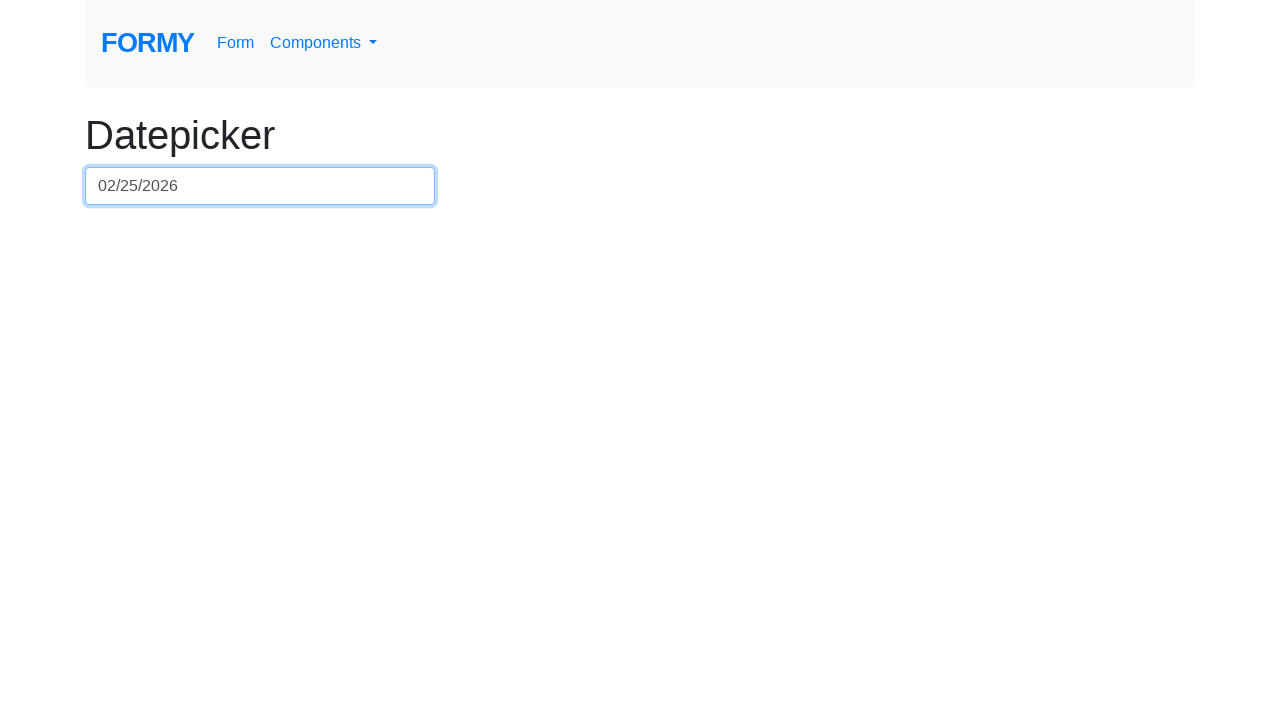

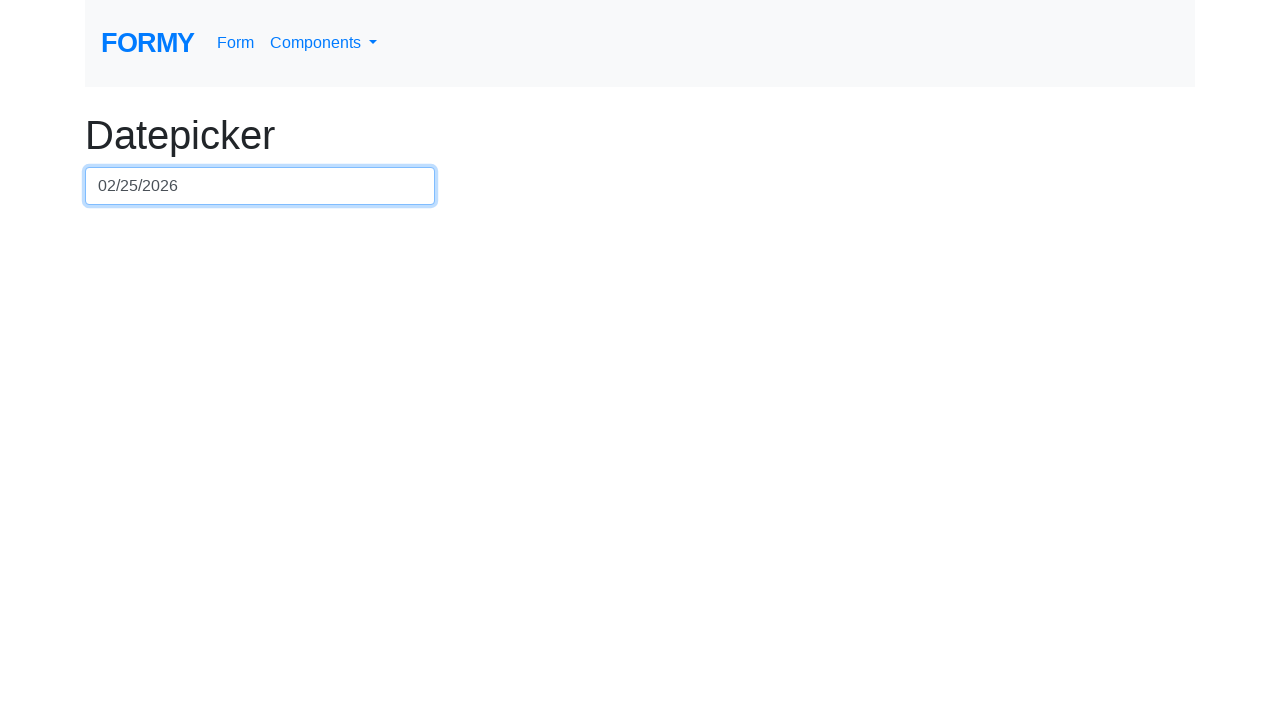